Tests autocomplete functionality by typing a partial country name and using keyboard navigation to select a specific option from the dropdown suggestions

Starting URL: http://www.qaclickacademy.com/practice.php

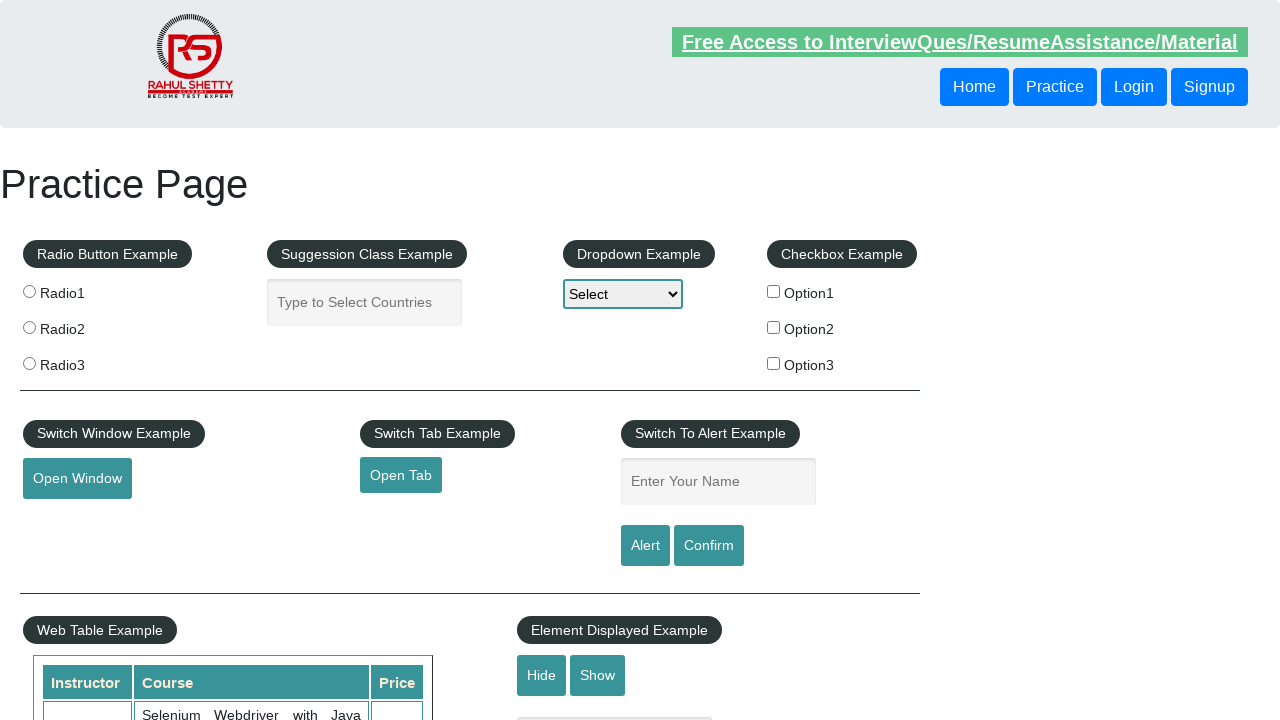

Filled autocomplete field with 'TUR' on #autocomplete
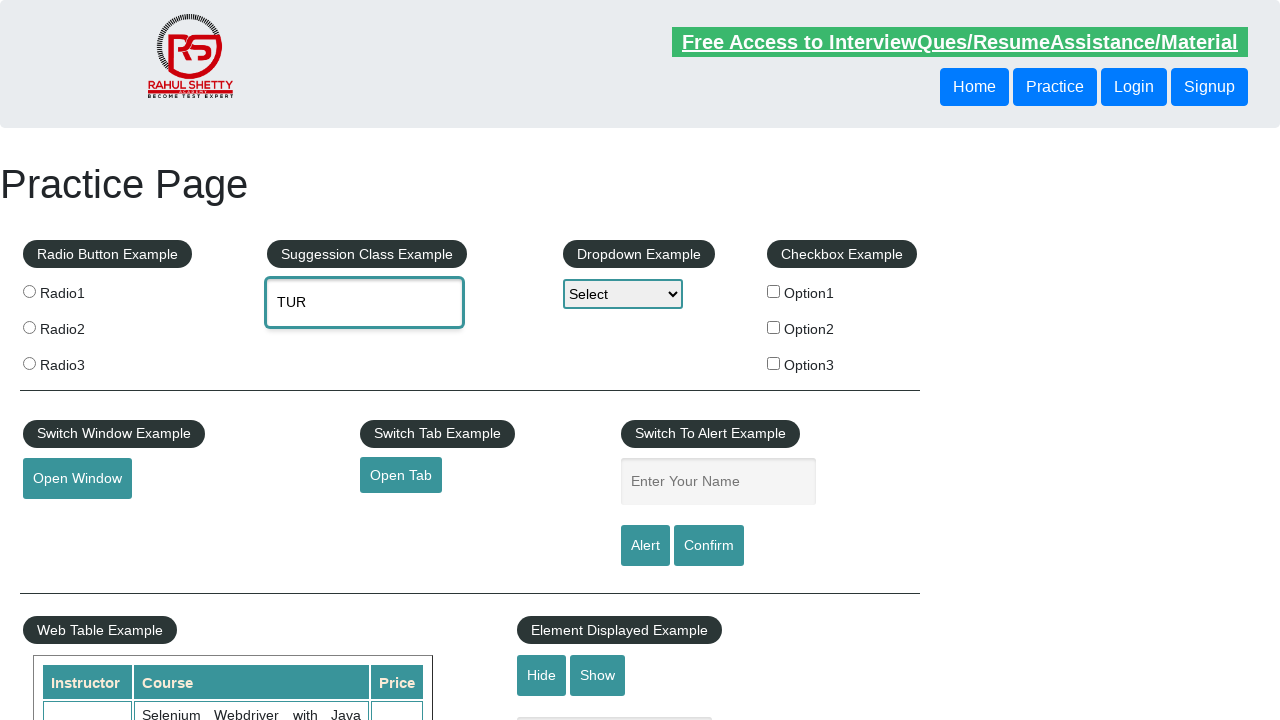

Waited for autocomplete suggestions to appear
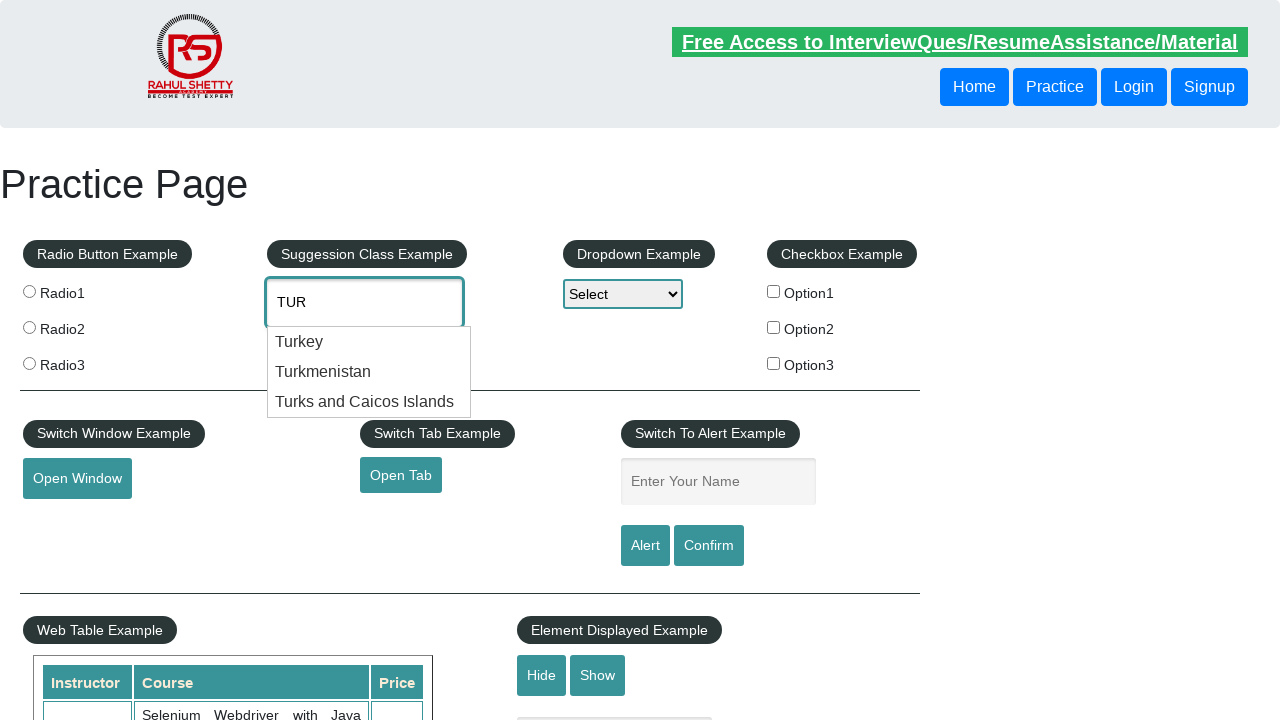

Pressed ArrowDown to navigate through autocomplete suggestions on #autocomplete
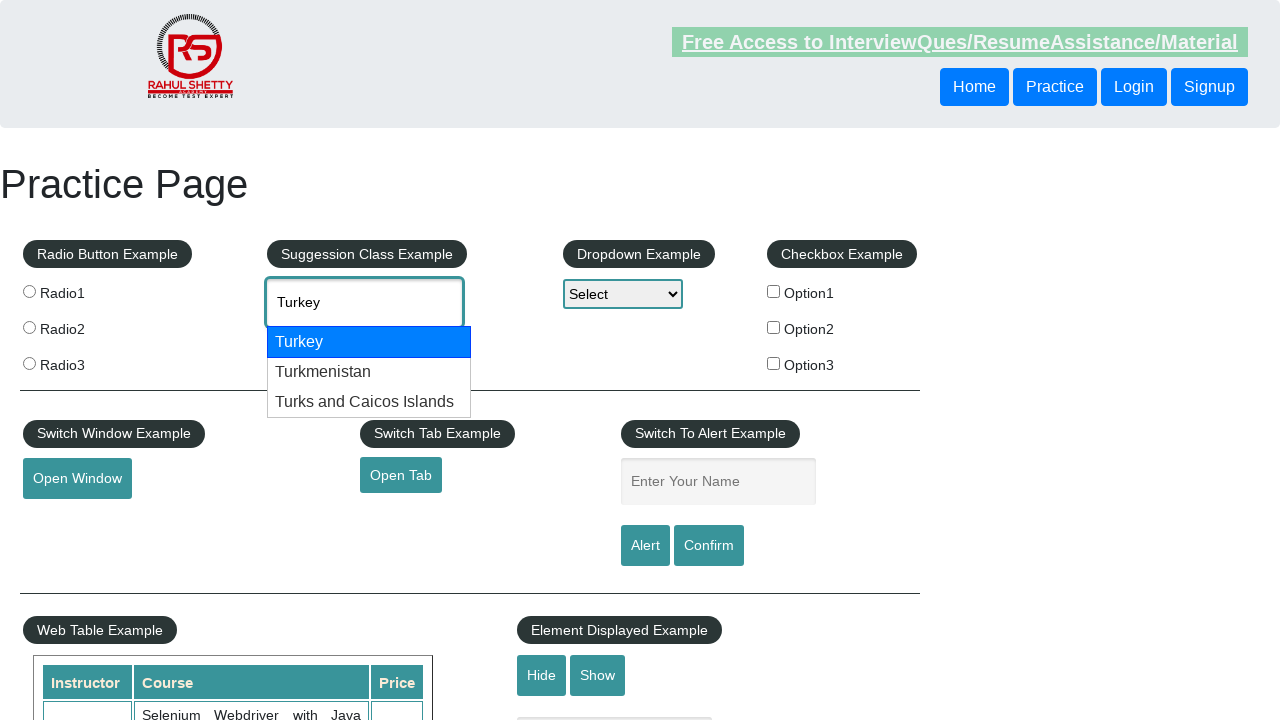

Waited for dropdown navigation delay
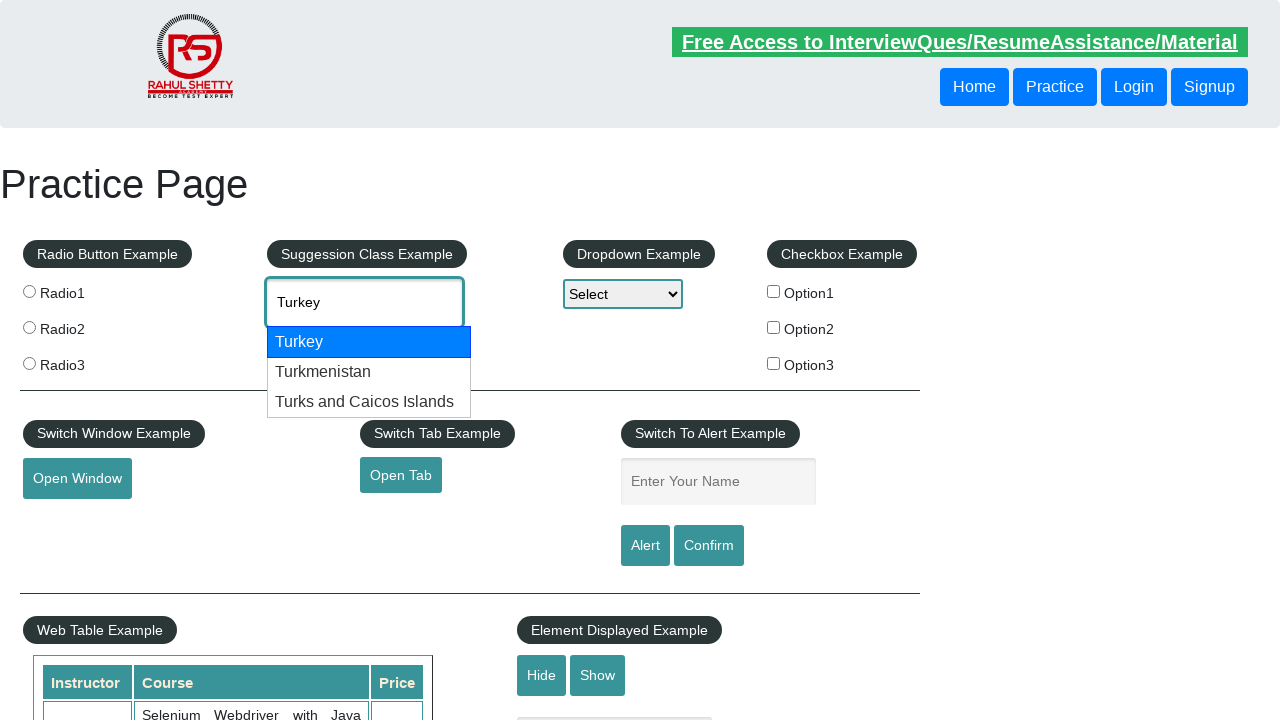

Pressed ArrowDown to navigate through autocomplete suggestions on #autocomplete
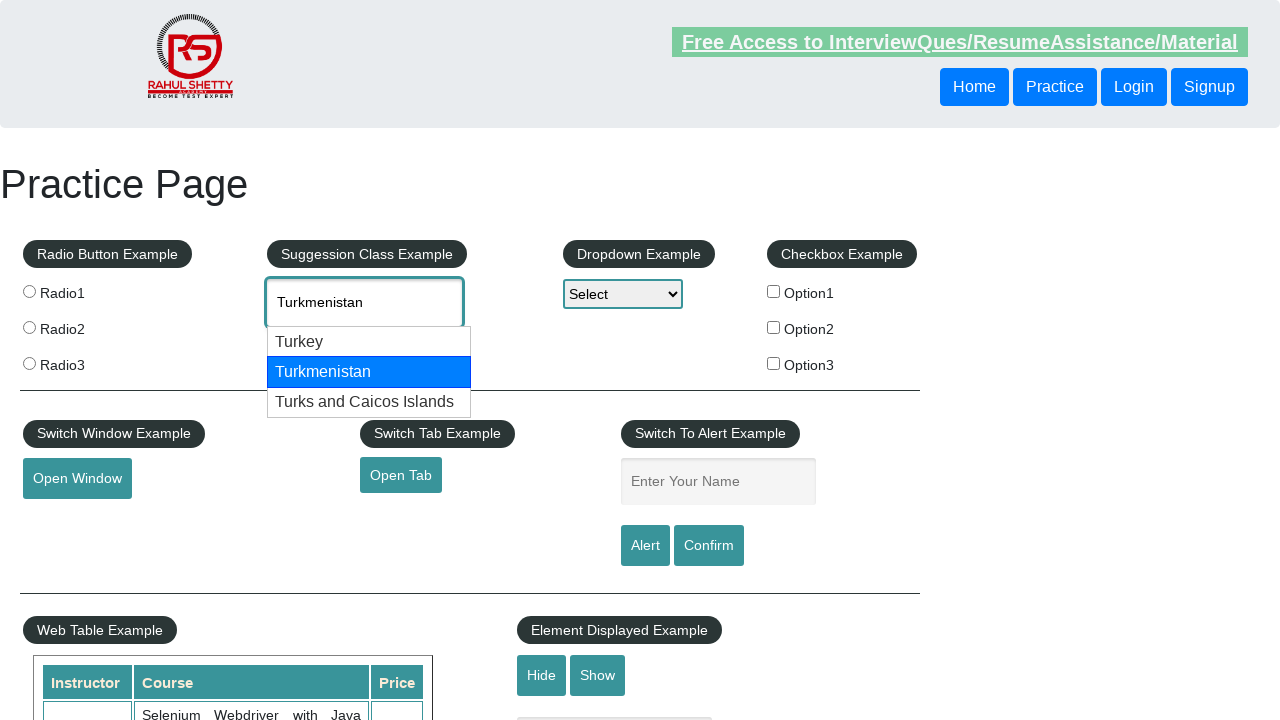

Waited for dropdown navigation delay
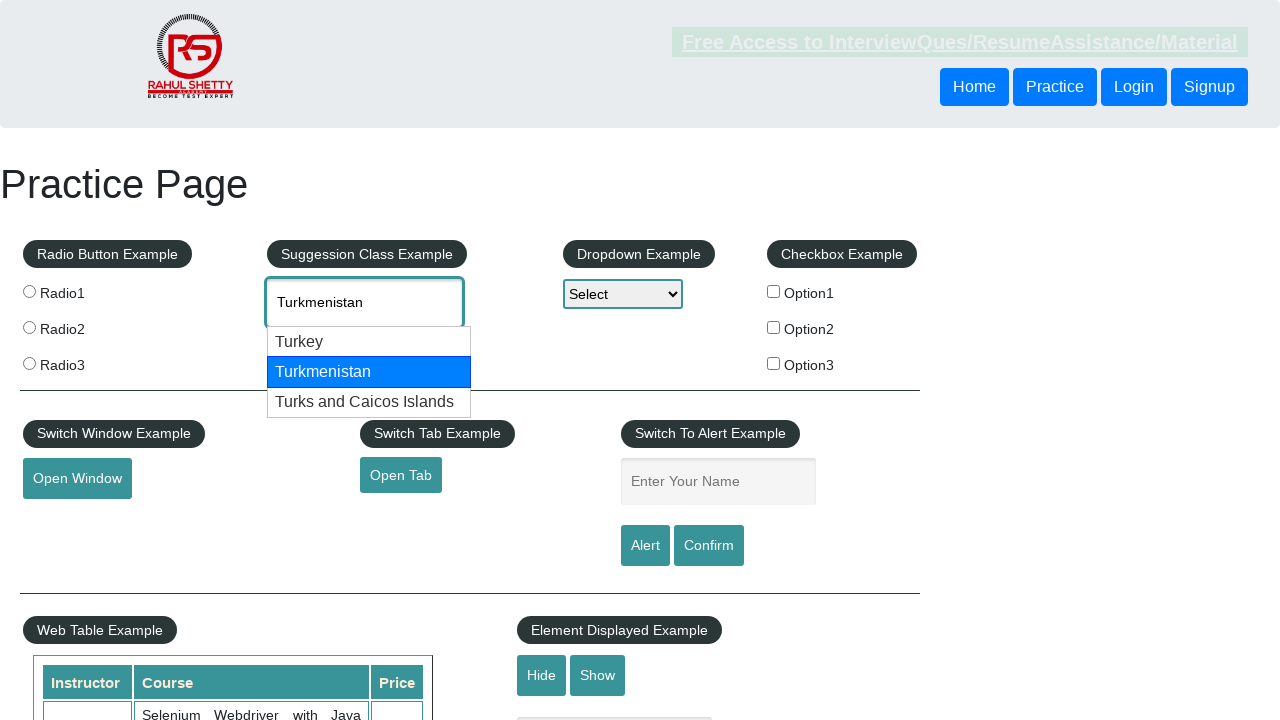

Pressed Enter to confirm selection of Turkmenistan on #autocomplete
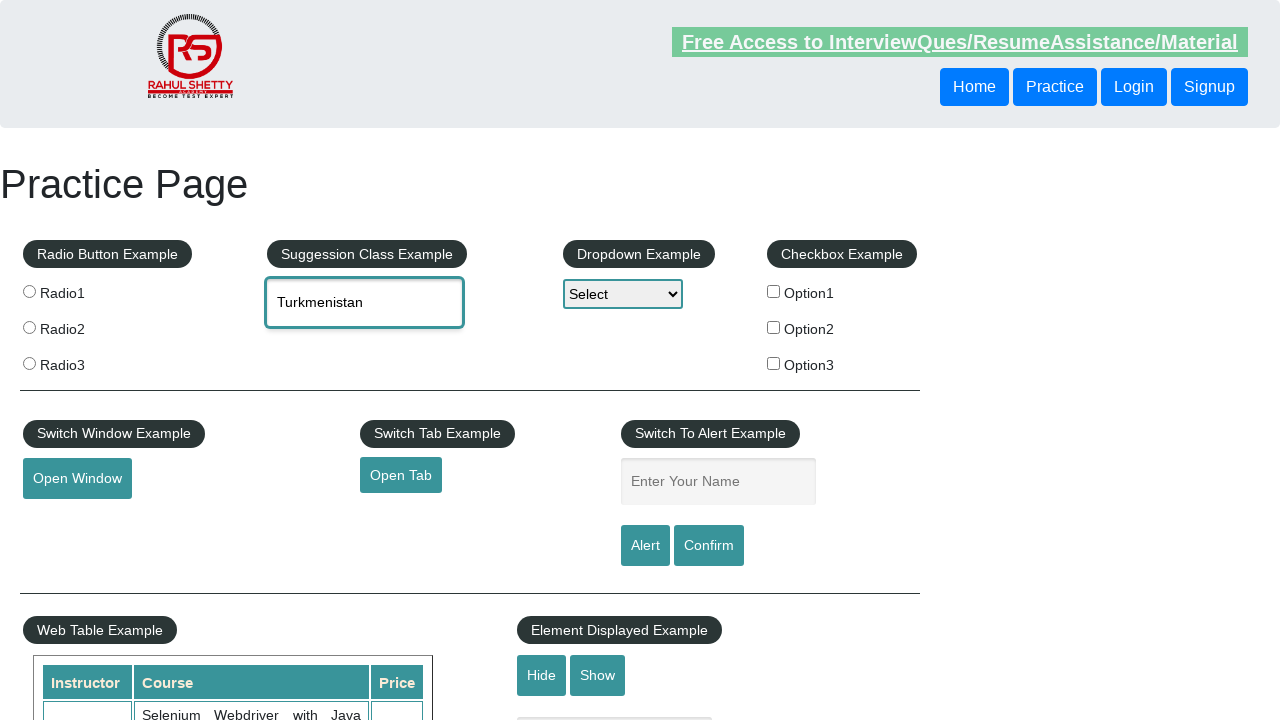

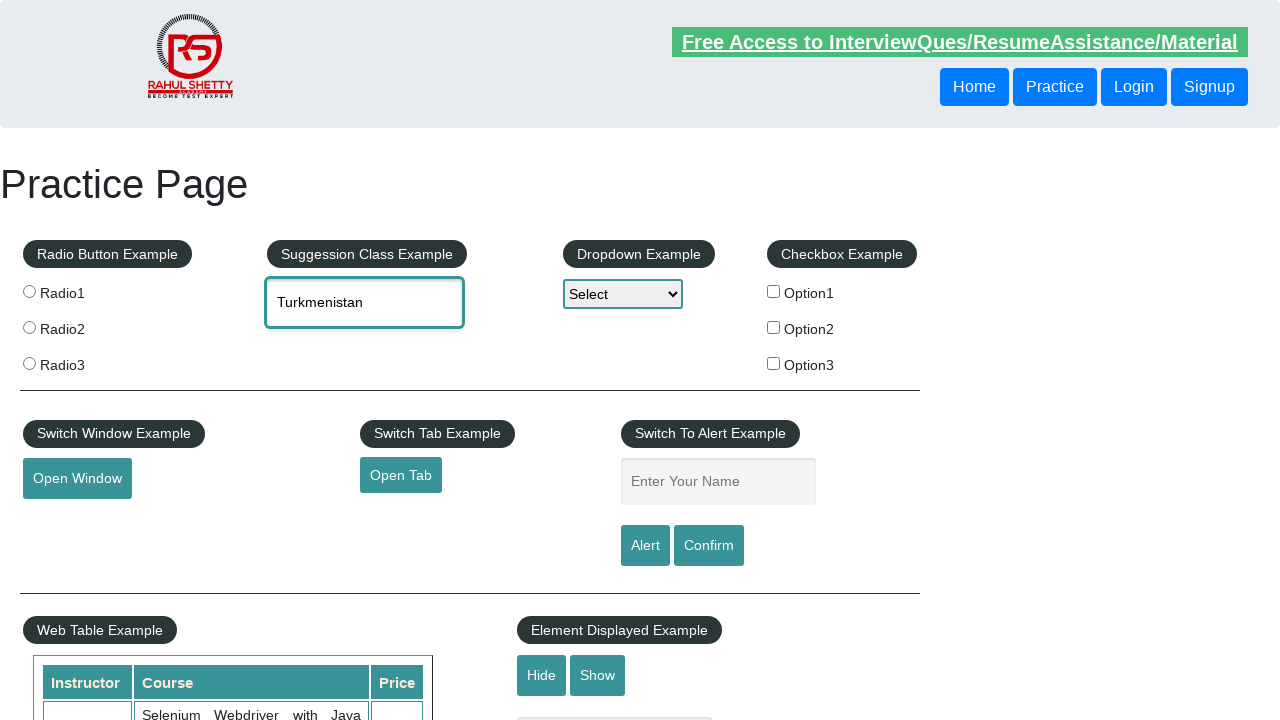